Navigates to the Browser Windows section on DemoQA, clicks the new window button, and handles the new browser window that opens.

Starting URL: https://demoqa.com/

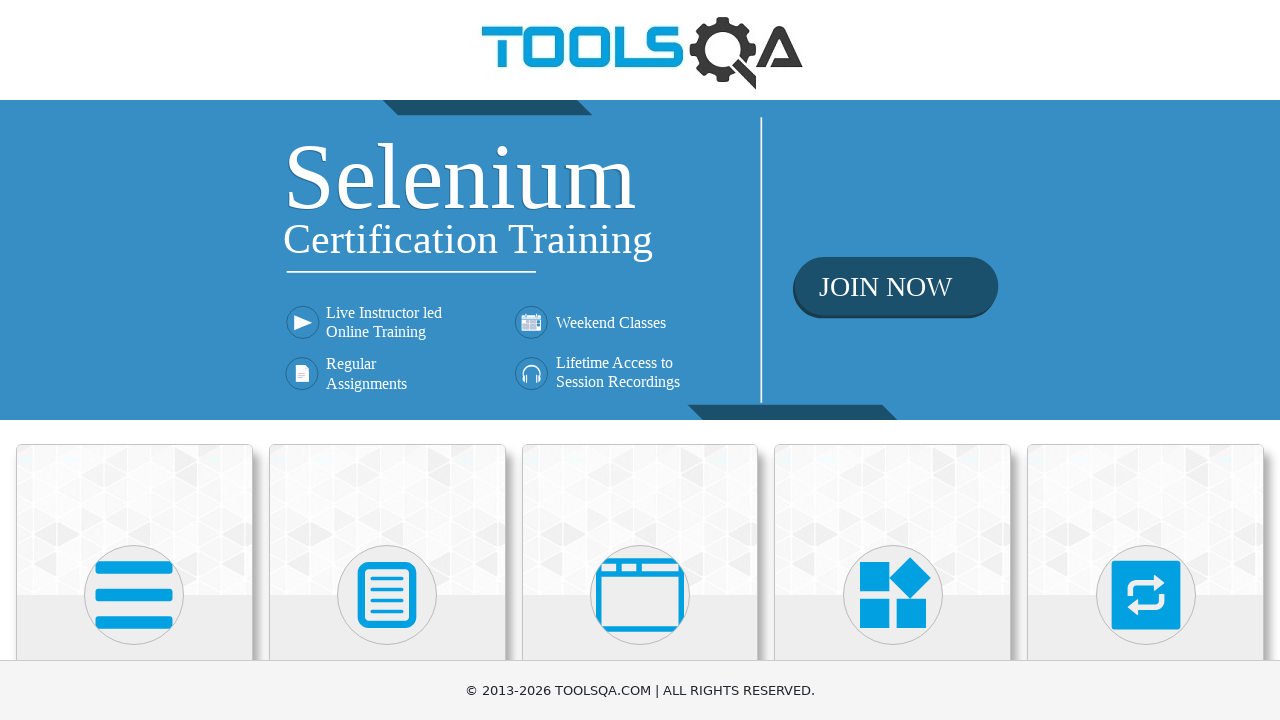

Clicked on Alerts, Frame & Windows section at (640, 360) on text=Alerts, Frame & Windows
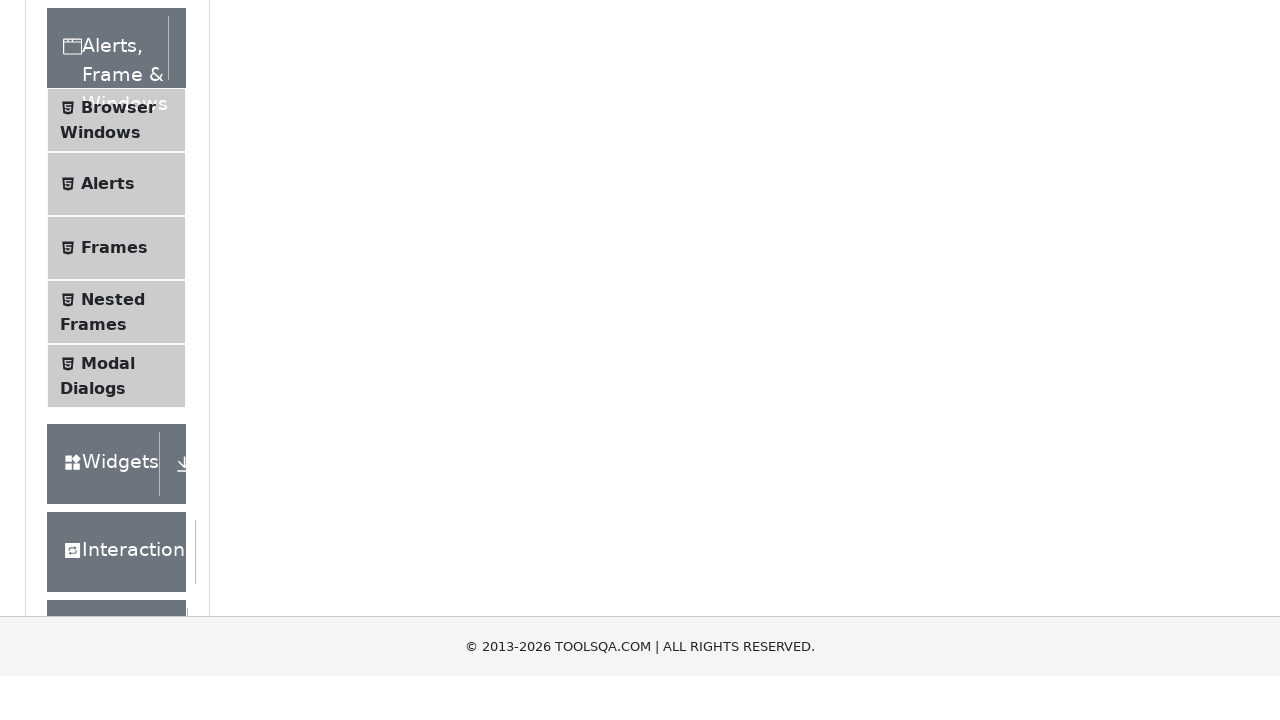

Clicked on Browser Windows option at (118, 424) on text=Browser Windows
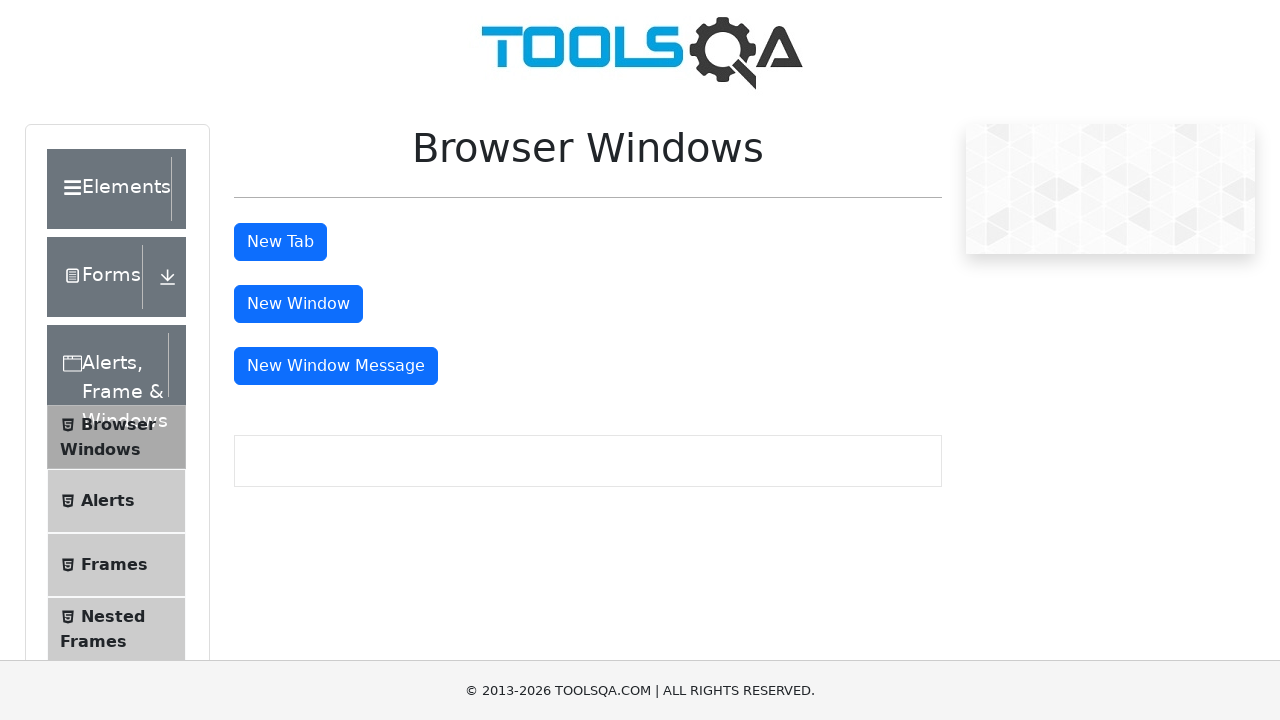

Clicked new window button at (298, 304) on #windowButton
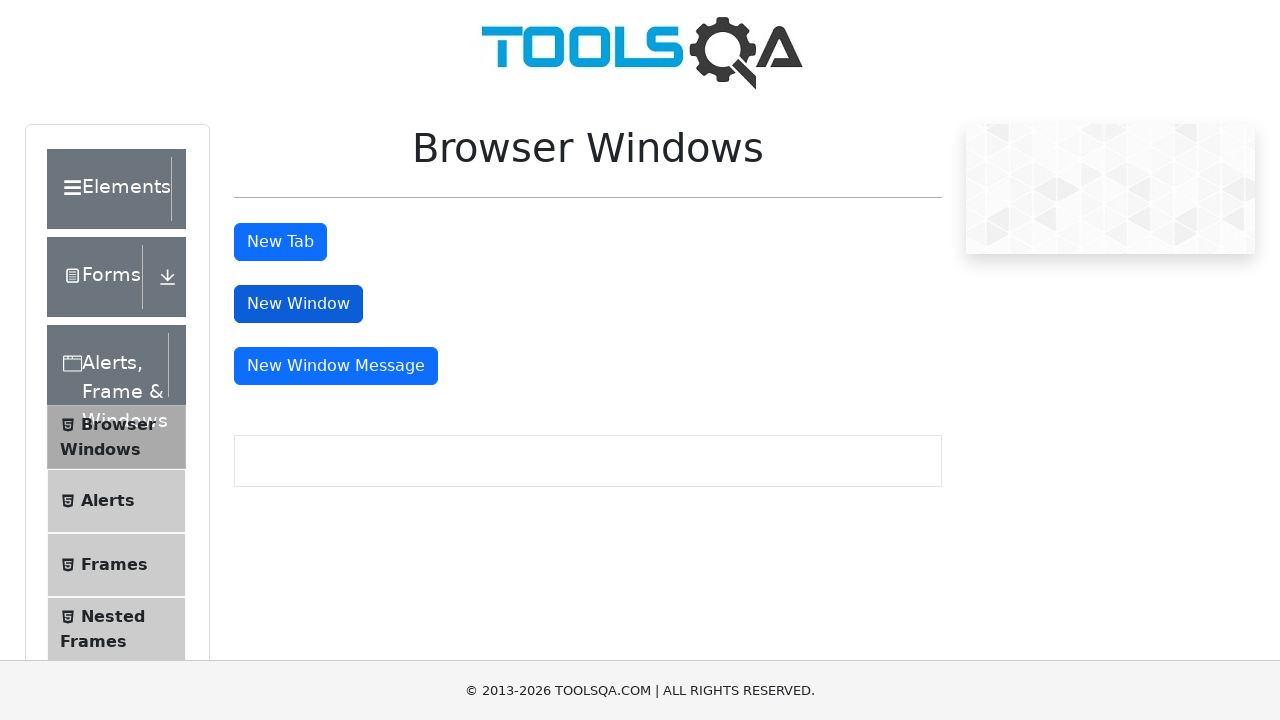

New browser window opened and captured
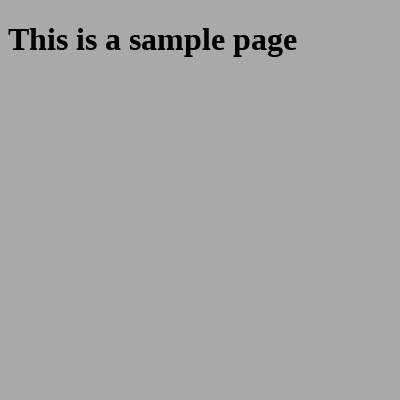

New page fully loaded
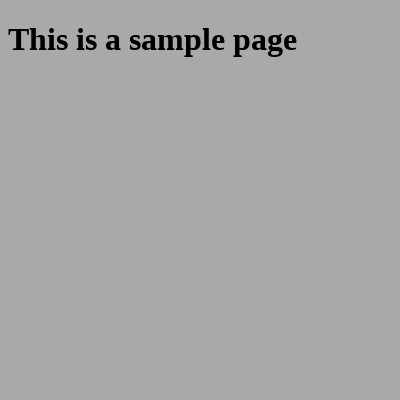

Retrieved sample heading text from new page
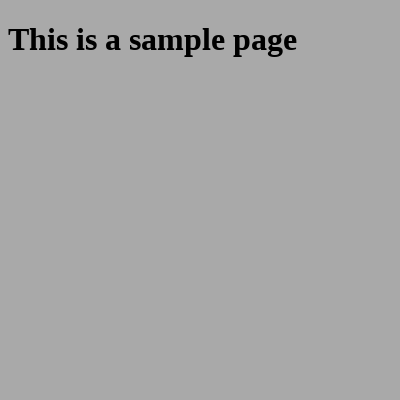

Brought original page to front
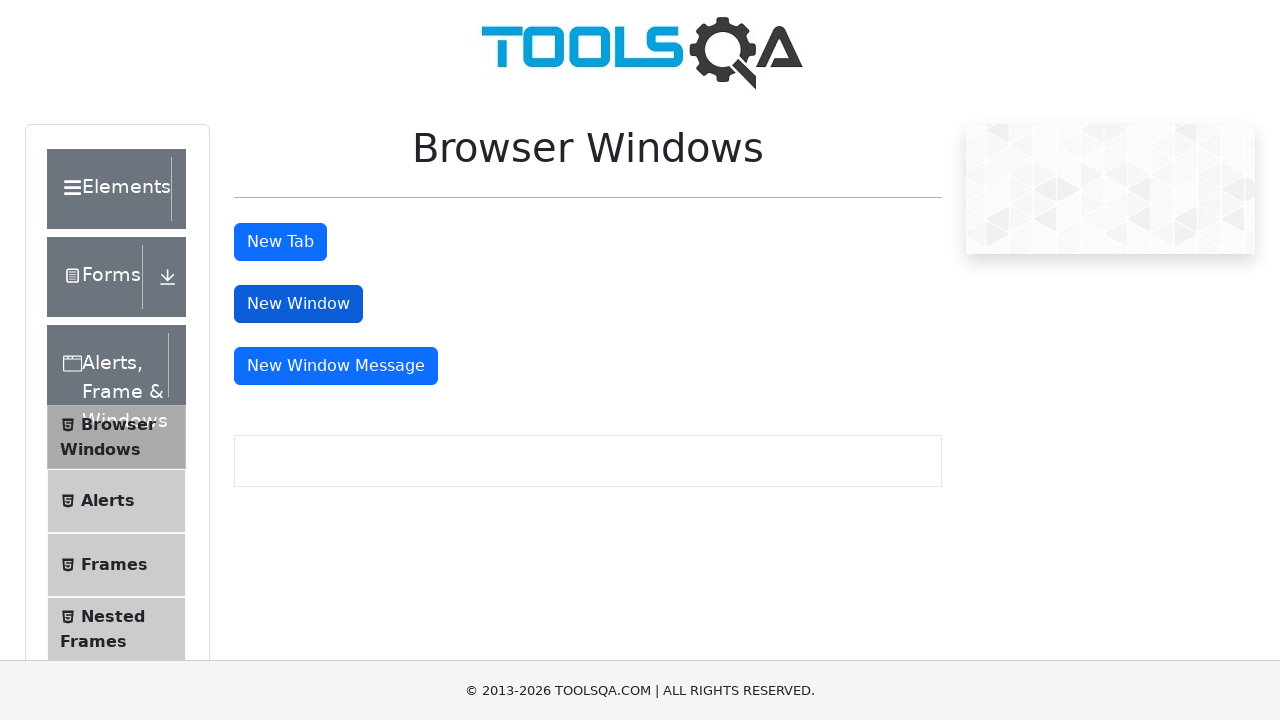

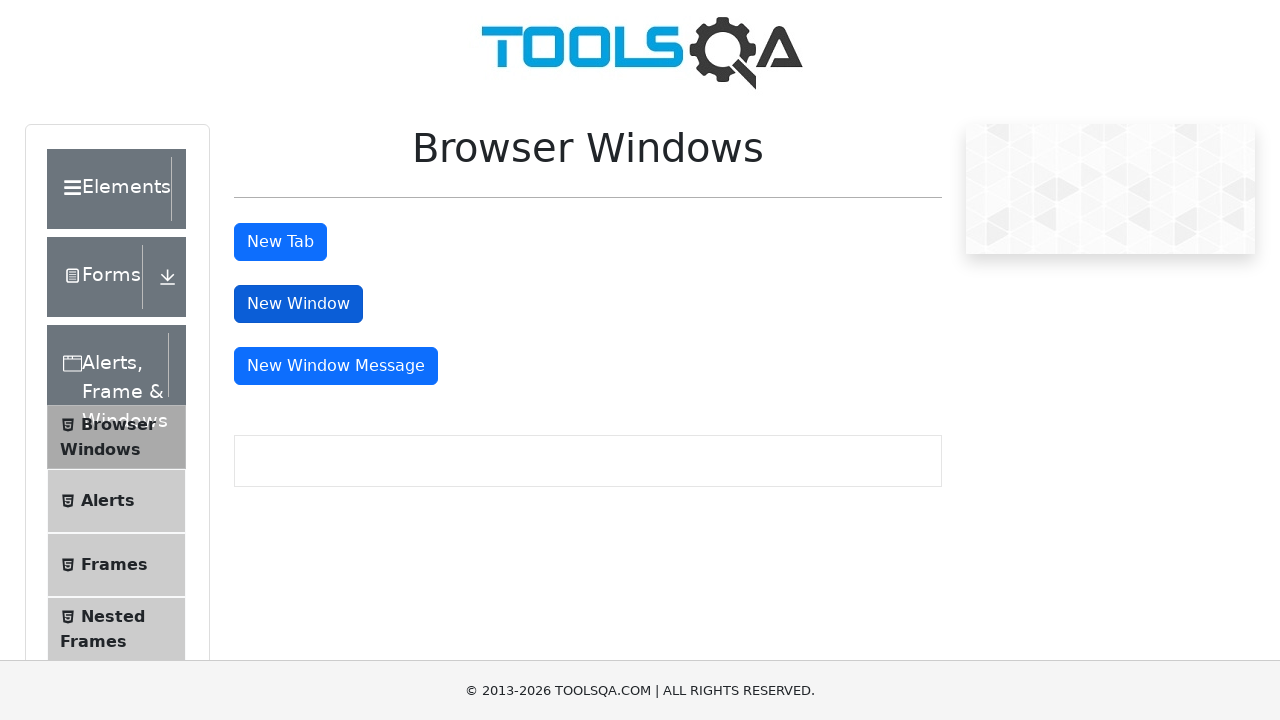